Tests a registration form by filling in user details (first name, last name, email, password, experience level, gender) and verifying that the submit button becomes enabled after filling the form

Starting URL: https://idorenyinankoh.github.io/loginPage/

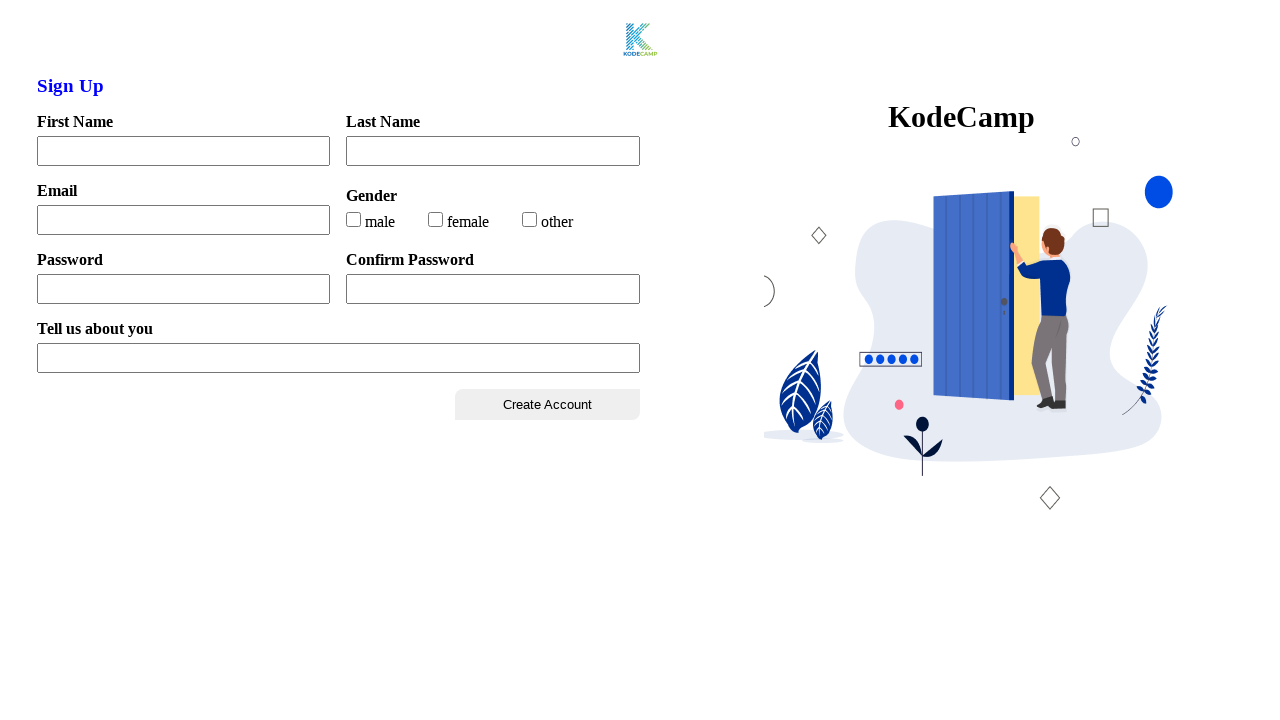

Checked initial state of create button - it is disabled
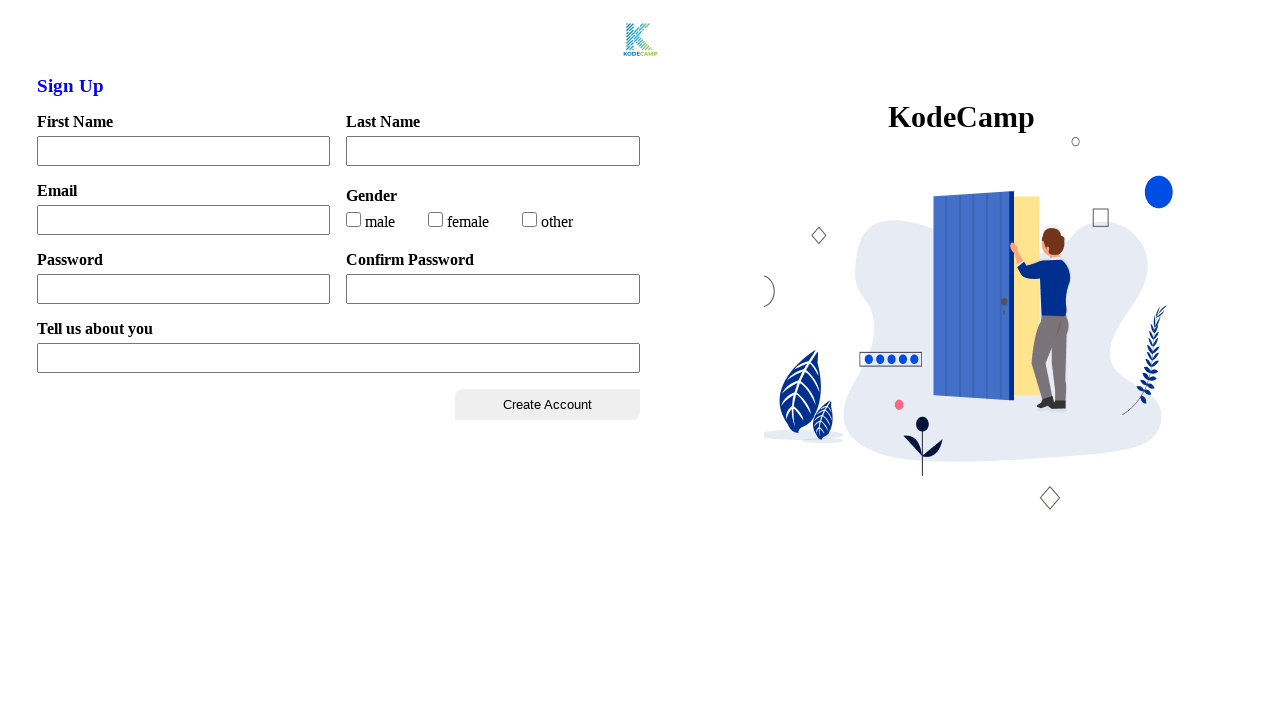

Filled in first name field with 'Testify' on #firstName
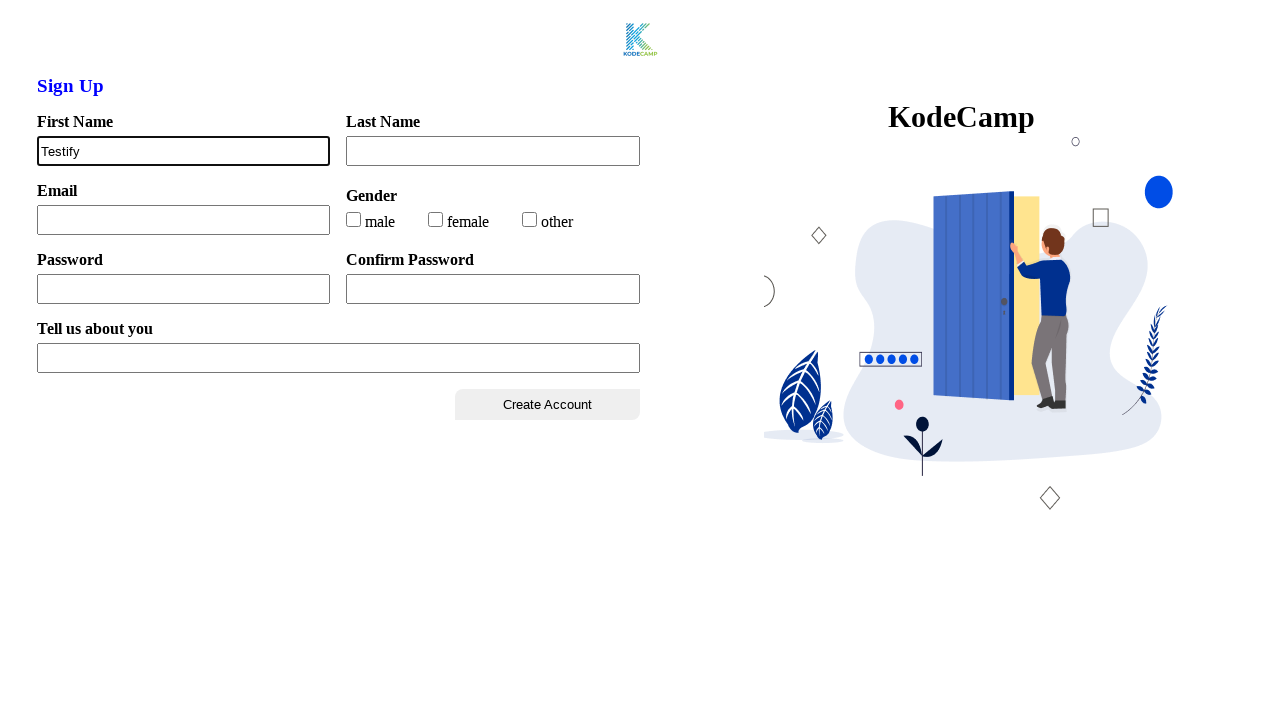

Filled in last name field with 'Academy' on #lastName
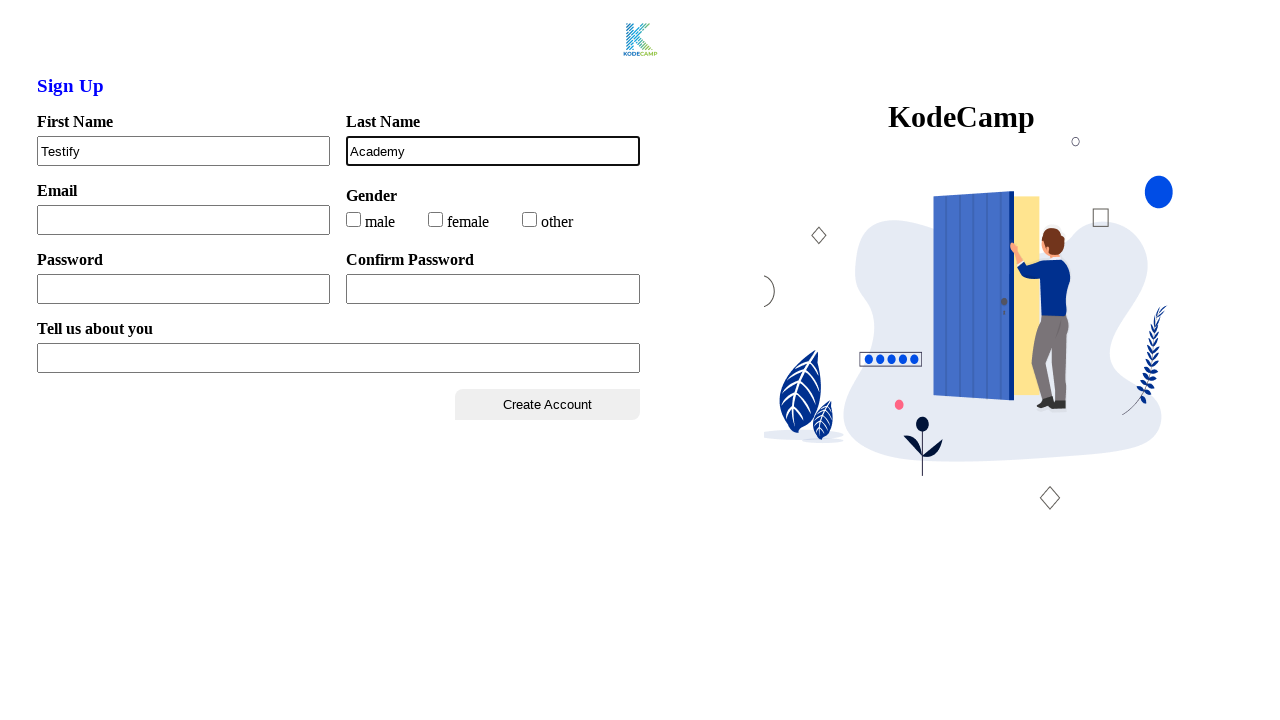

Filled in email field with 'user@testify.com' on #email
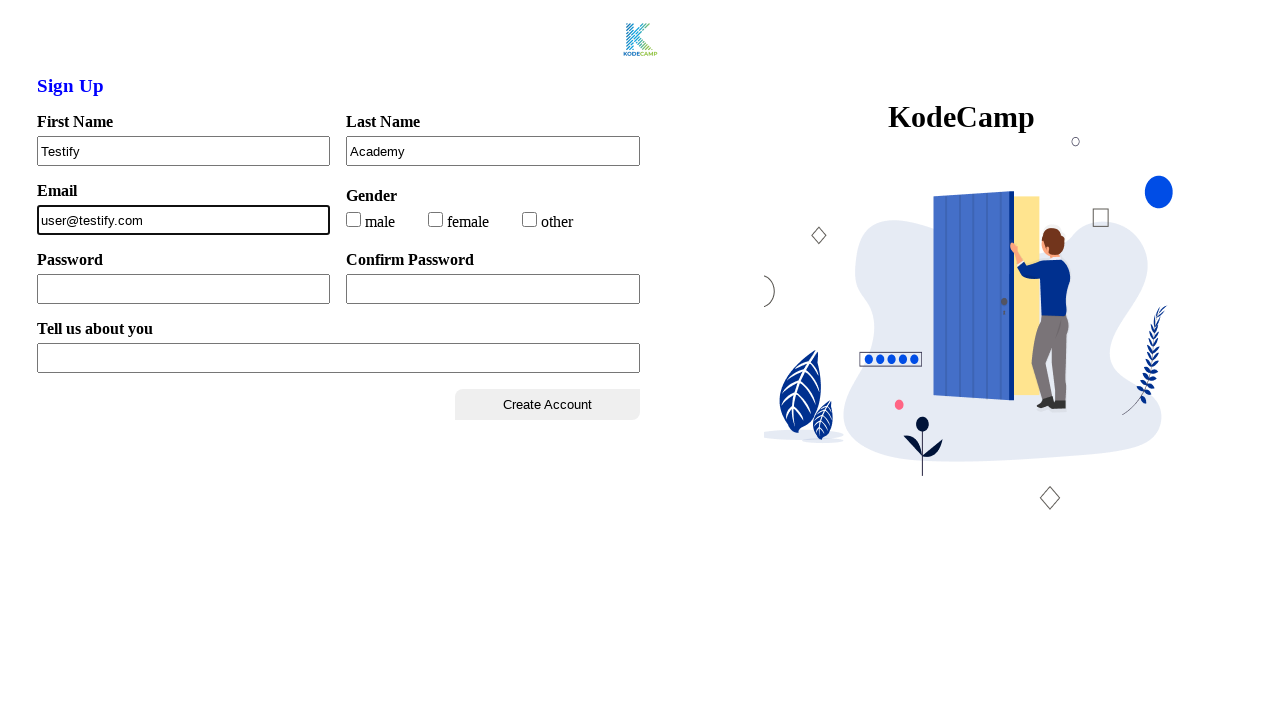

Filled in password field with 'Testify' on #password
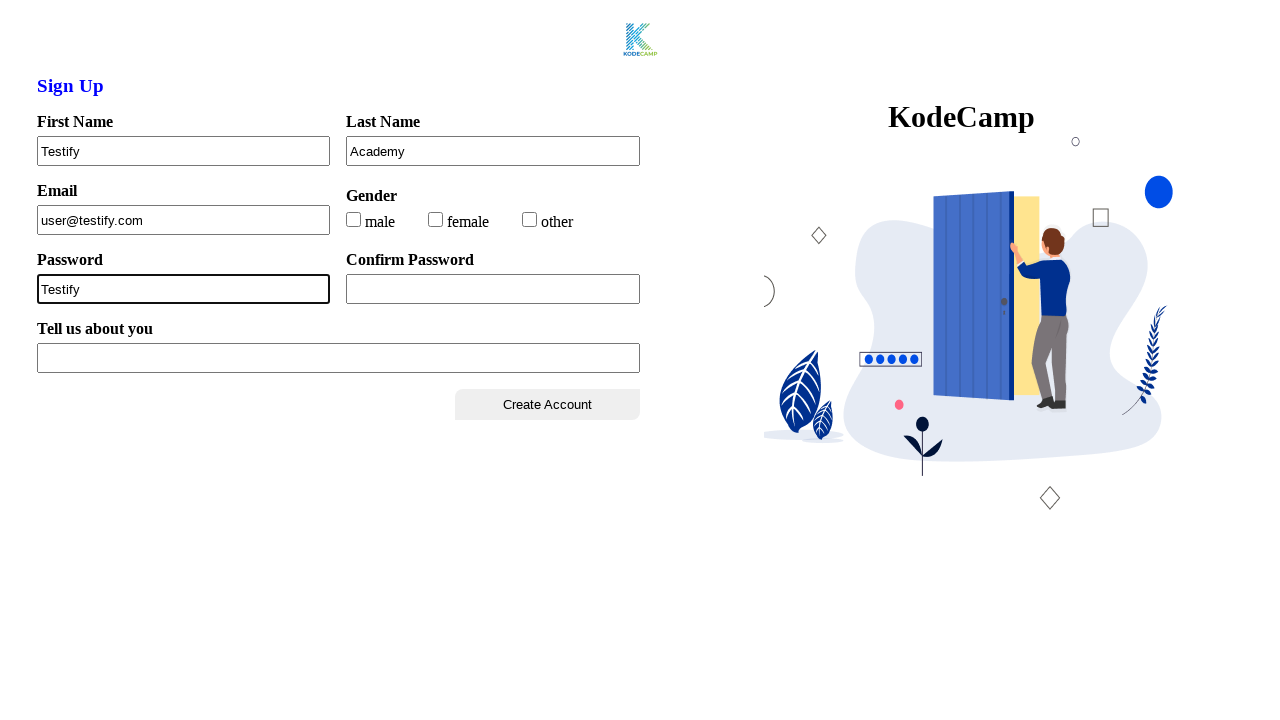

Filled in confirm password field with 'Testify' on #confirmPass
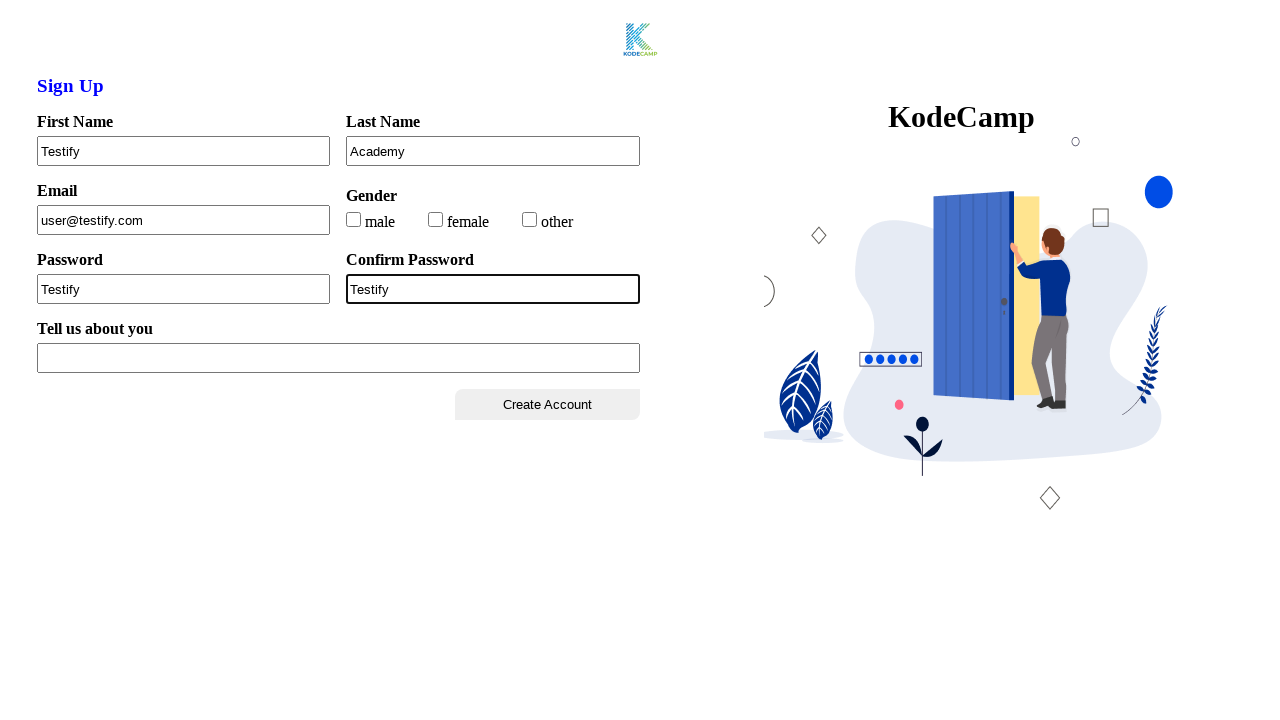

Filled in experience level field with 'I am a software test engineer' on input[name='xpLevel']
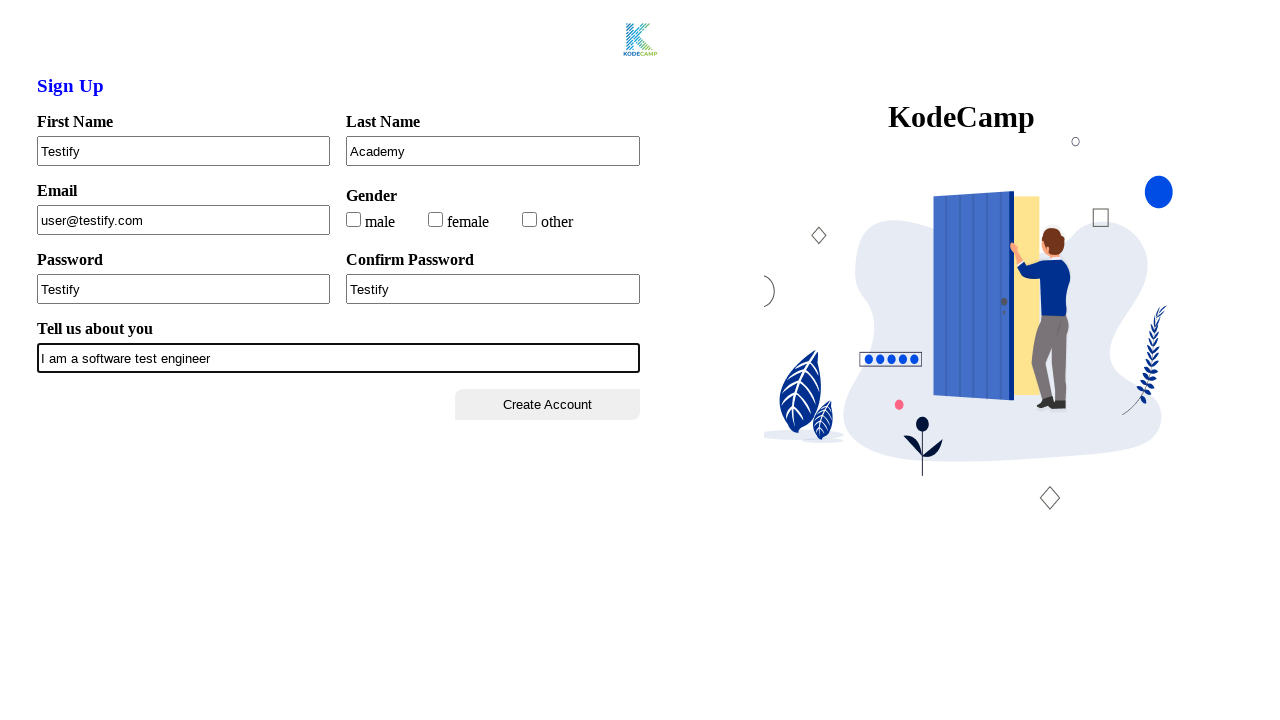

Selected male gender radio button at (354, 219) on input#male
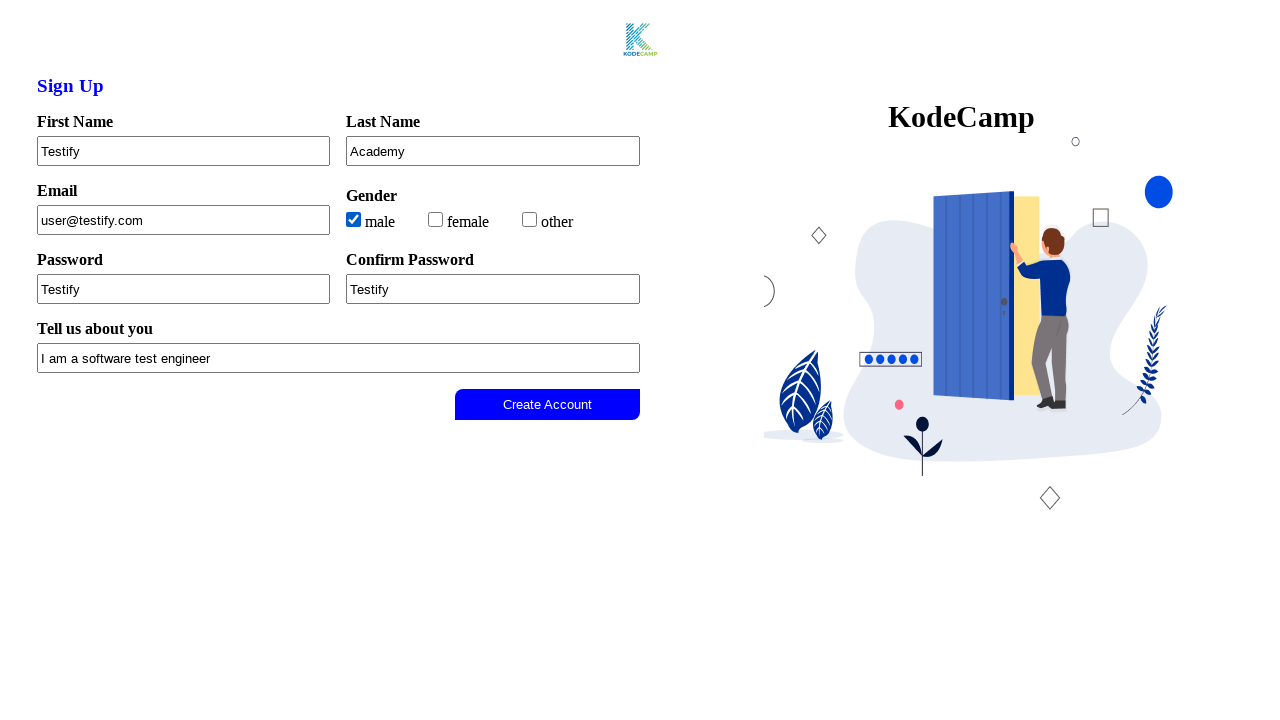

Waited 2 seconds for form validation to complete
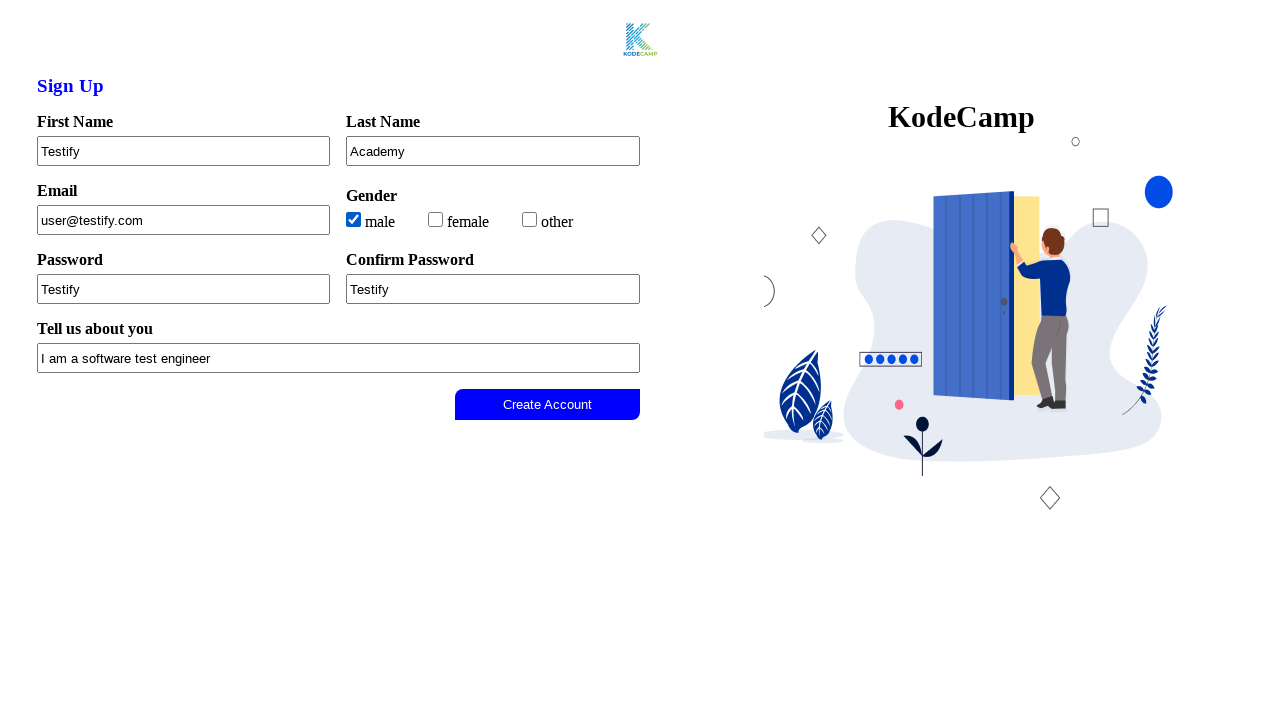

Checked final state of create button - it is now enabled
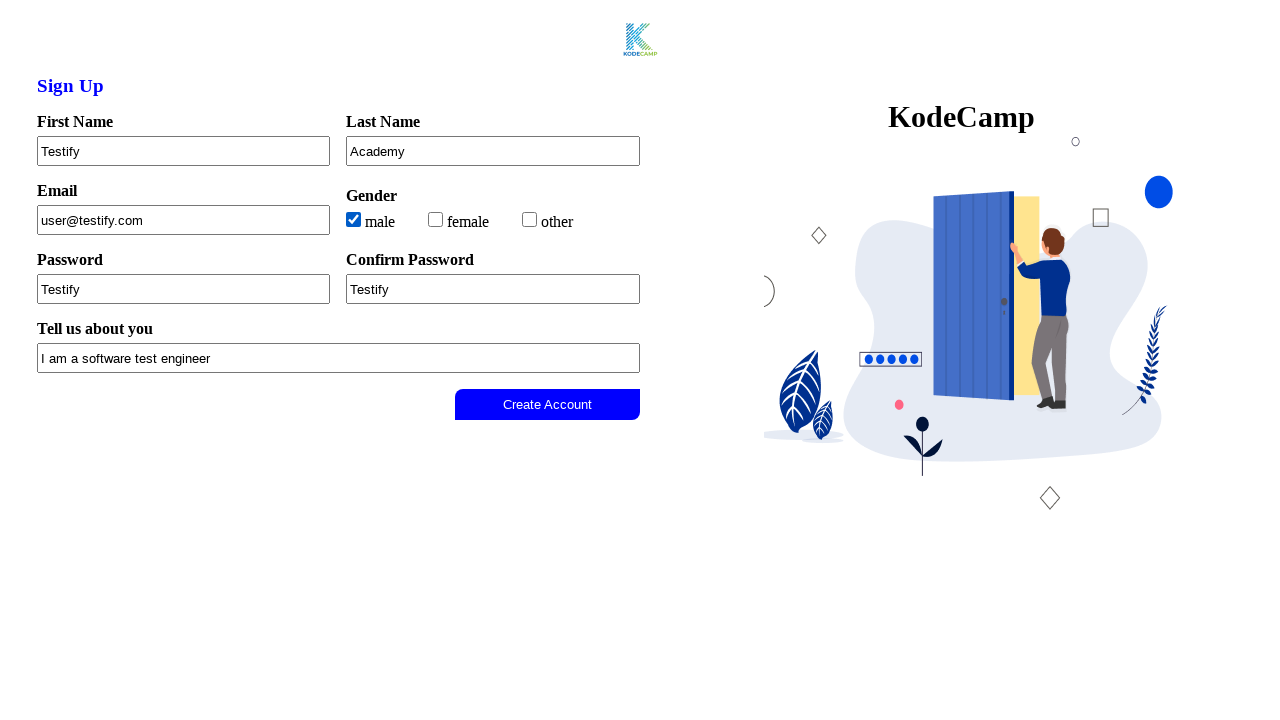

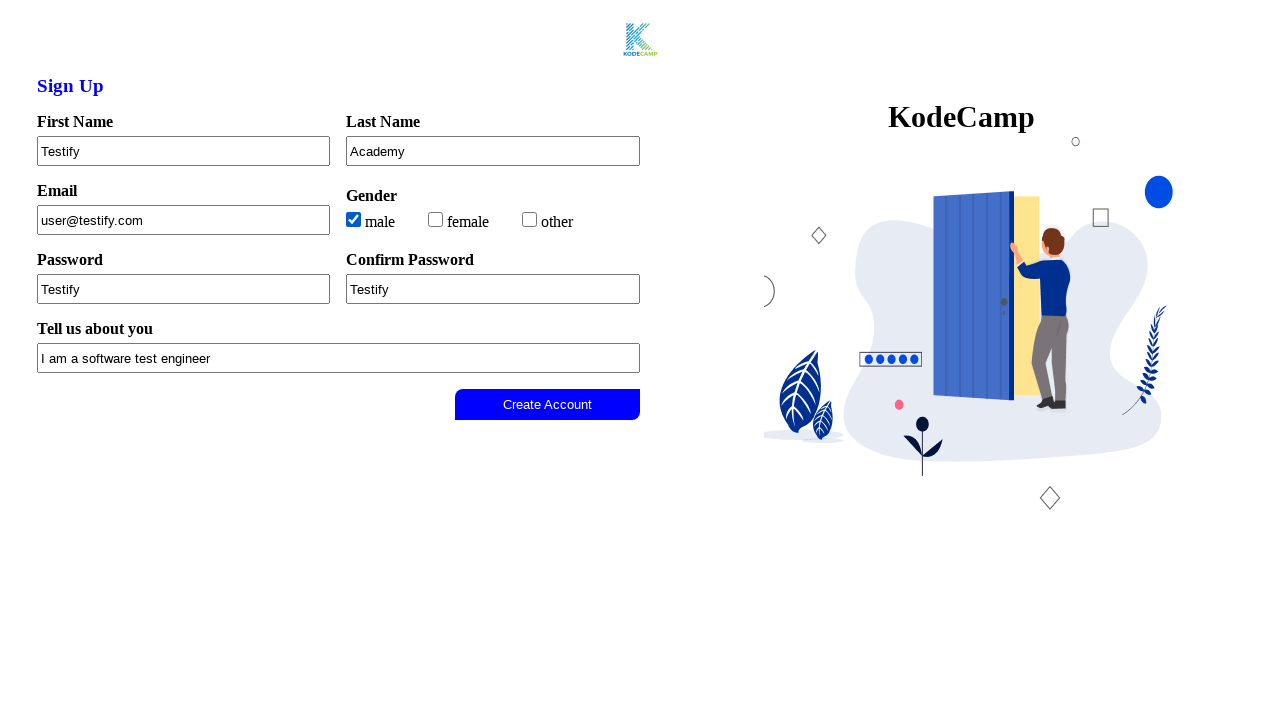